Tests waitForDisplayed functionality by clicking a start button and waiting for a "Hello World!" message to appear

Starting URL: https://the-internet.herokuapp.com/dynamic_loading/1

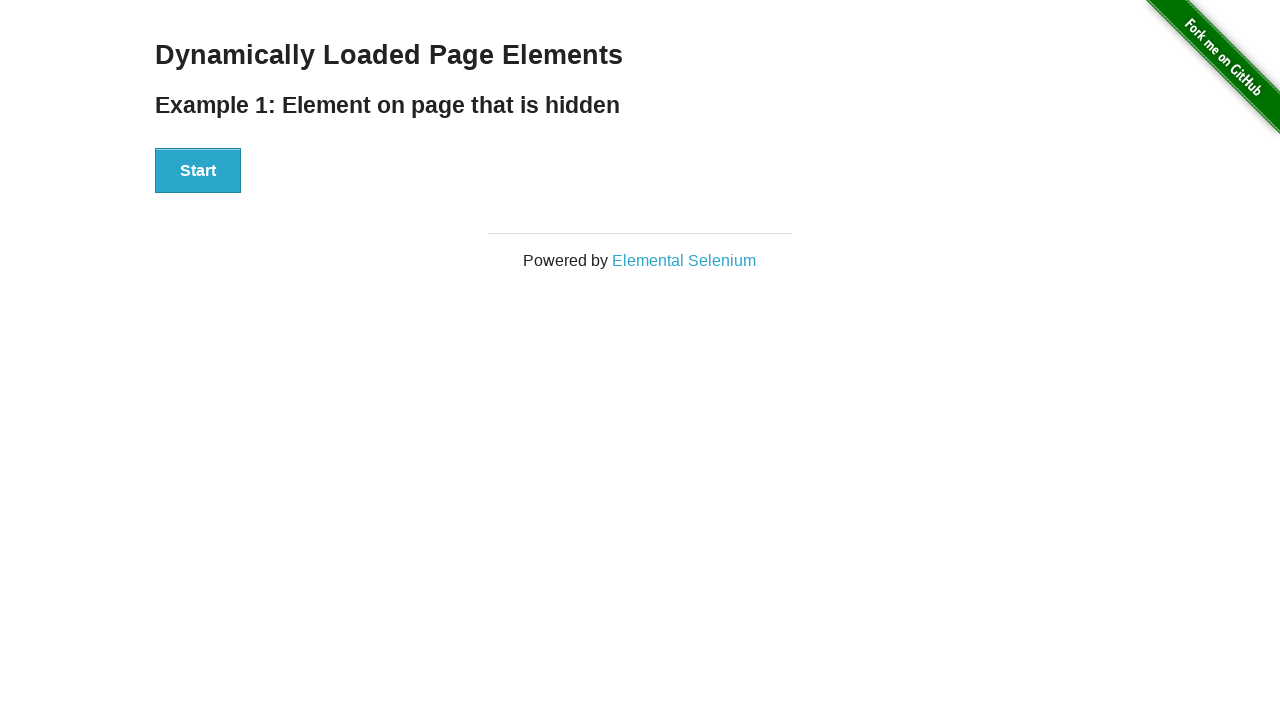

Clicked the start button at (198, 171) on #start button
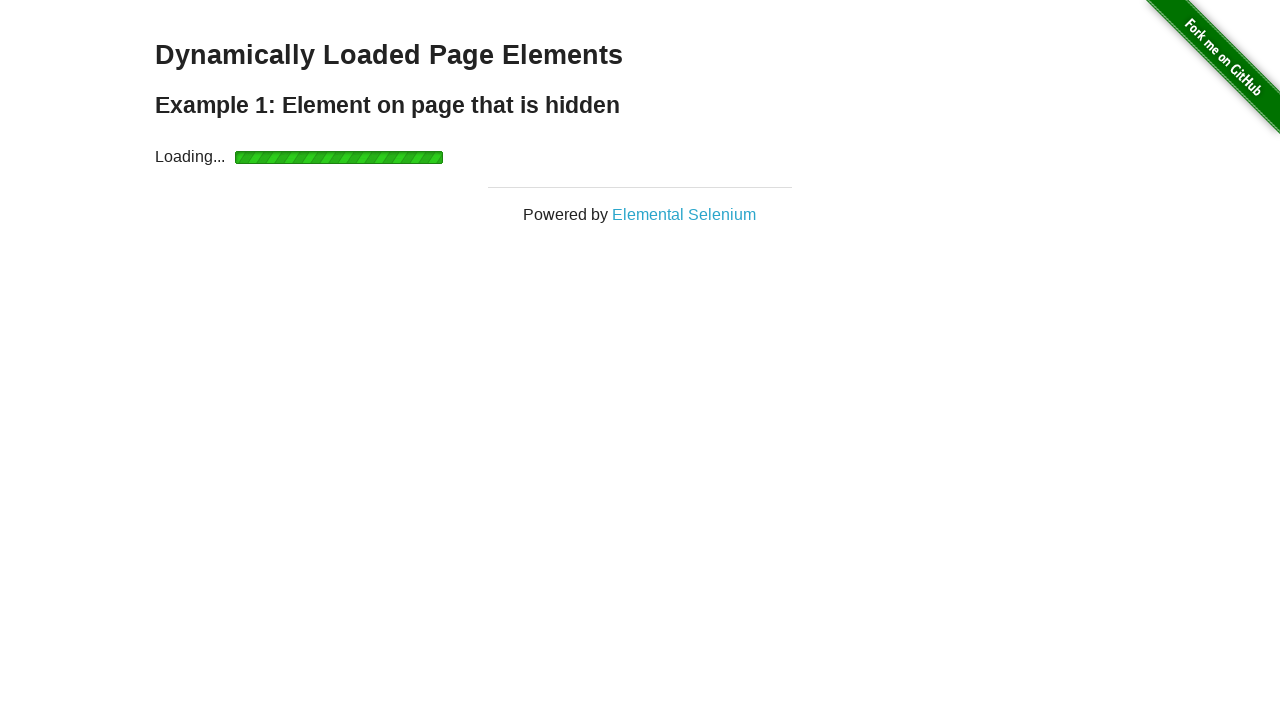

Waited for 'Hello World!' message to appear
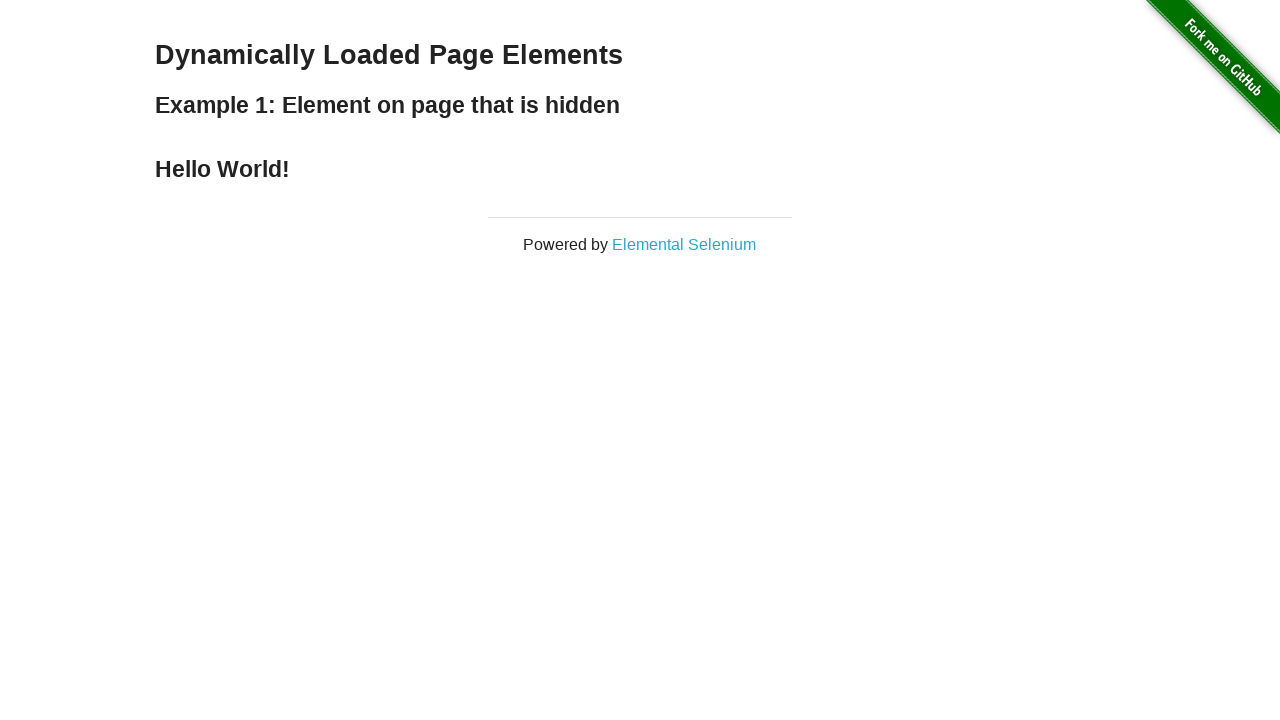

Verified the 'Hello World!' message text content is displayed
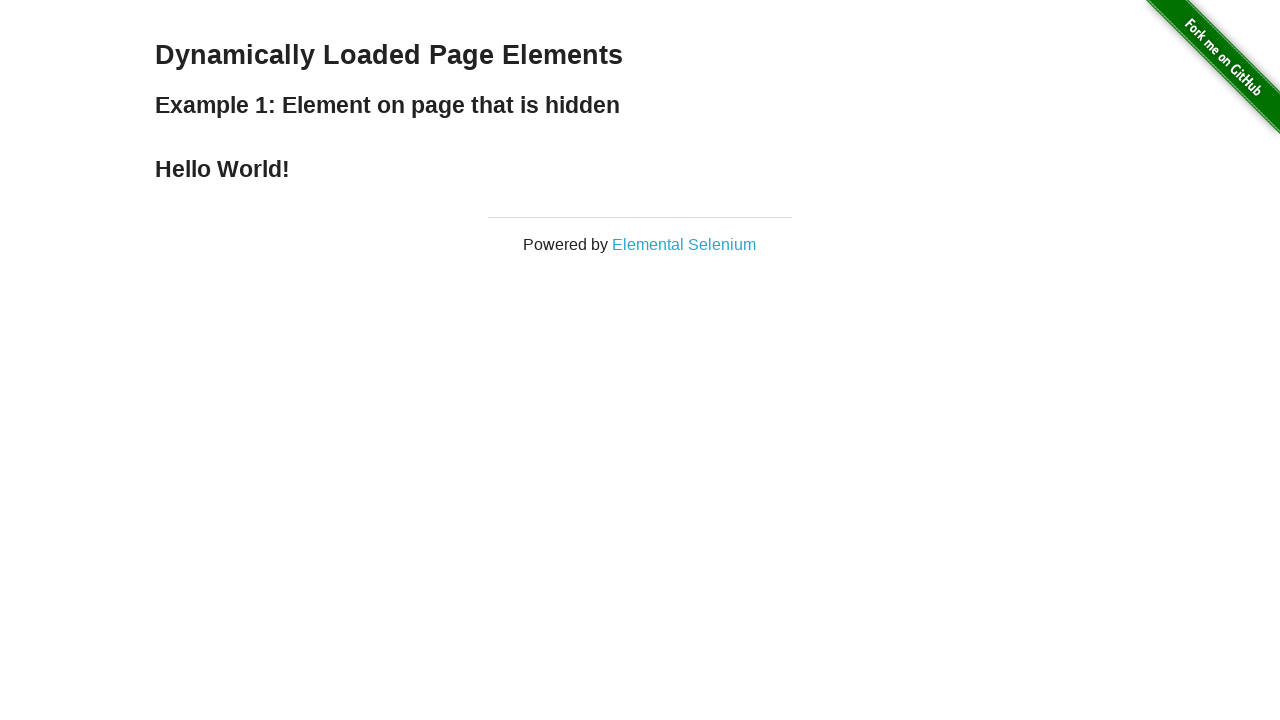

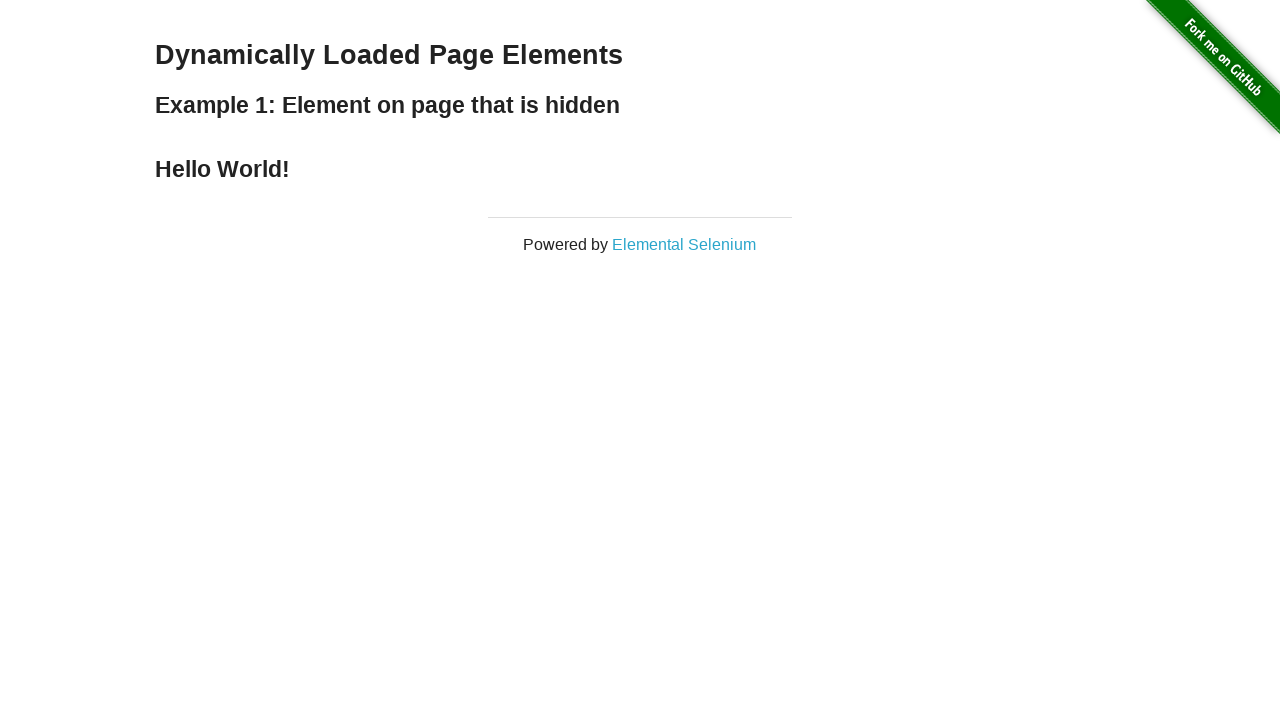